Tests form interaction on the Omayo blog by filling a textarea and selecting a radio button

Starting URL: https://omayo.blogspot.com/

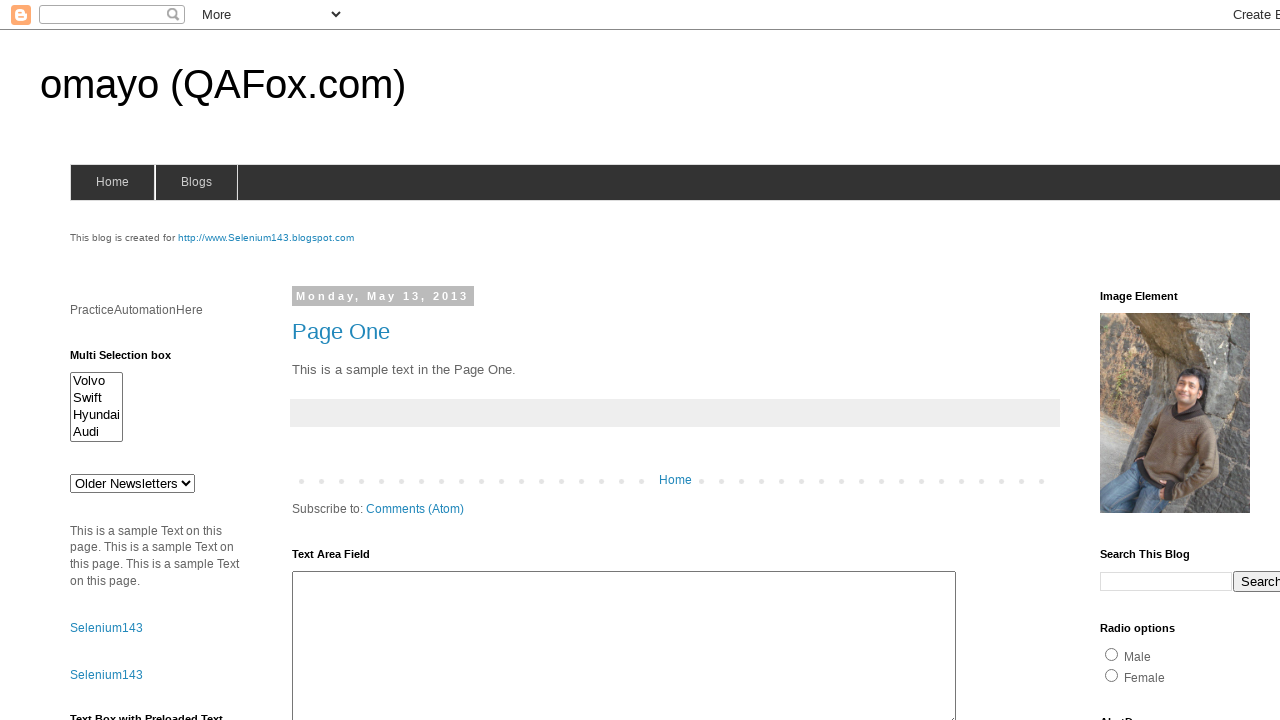

Filled textarea with 'Welcome to prathamesh' on //textarea
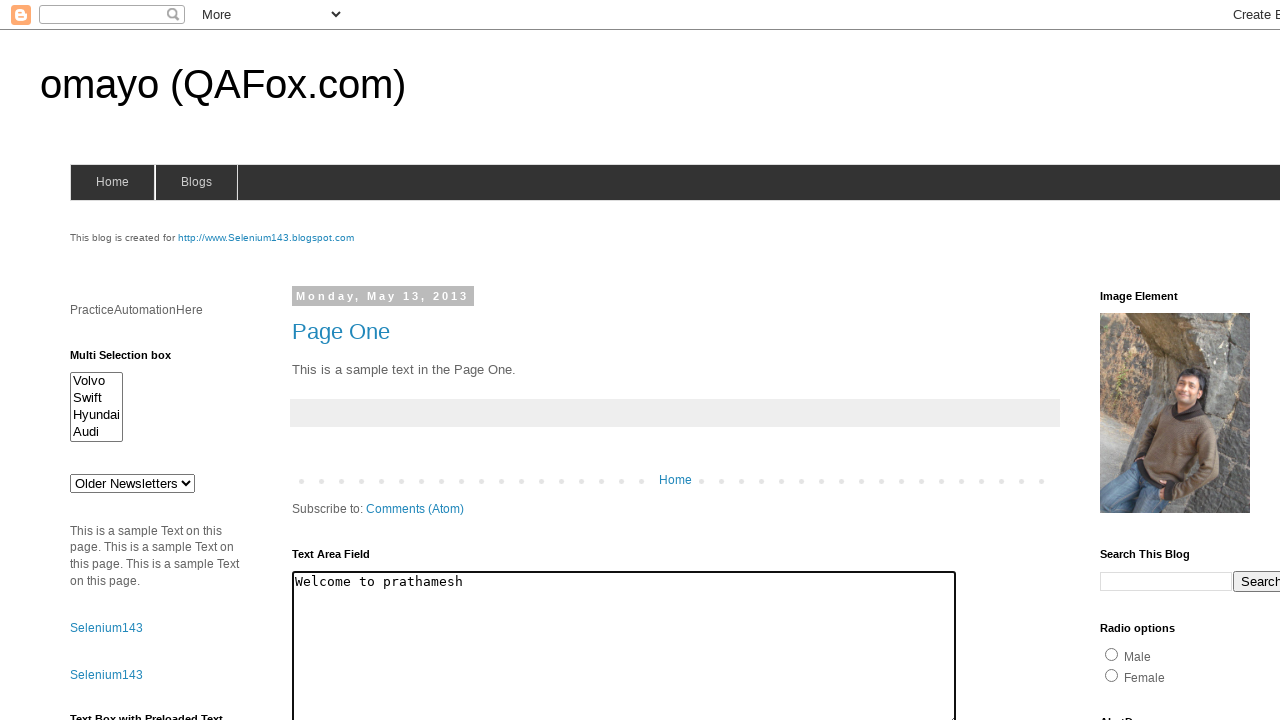

Clicked radio button with id 'radio1' at (1112, 654) on xpath=//input[@id='radio1']
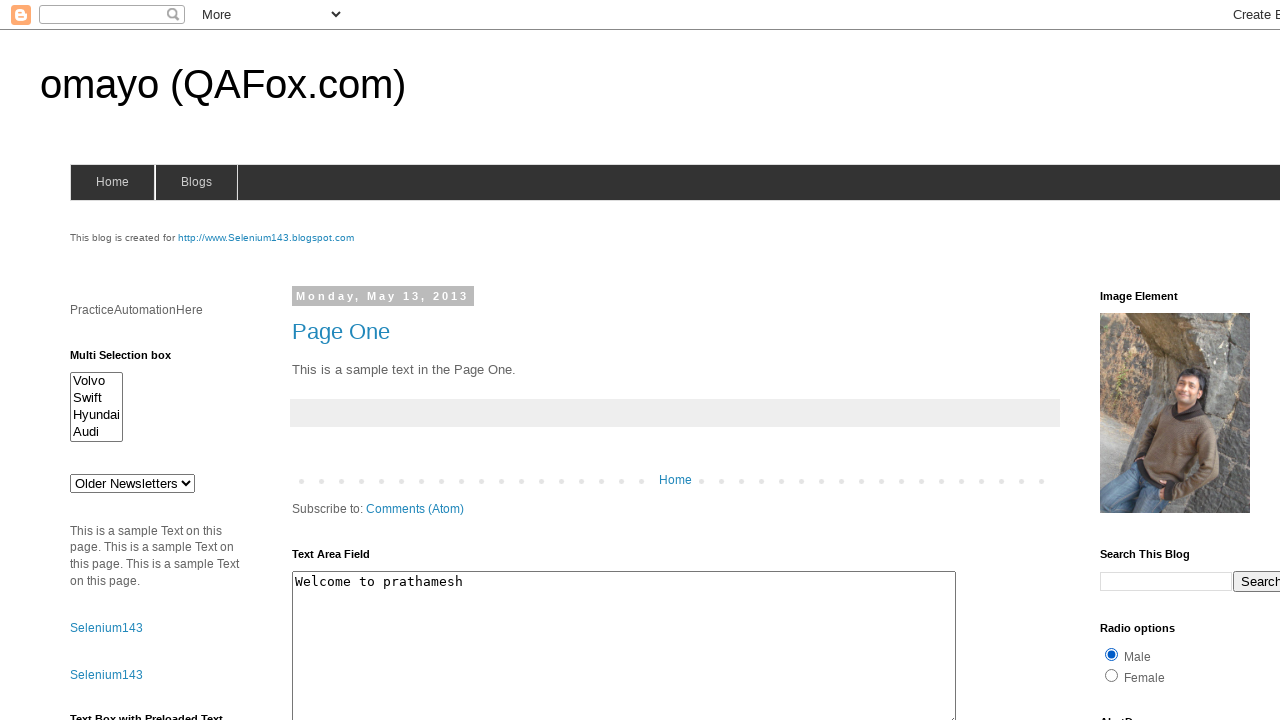

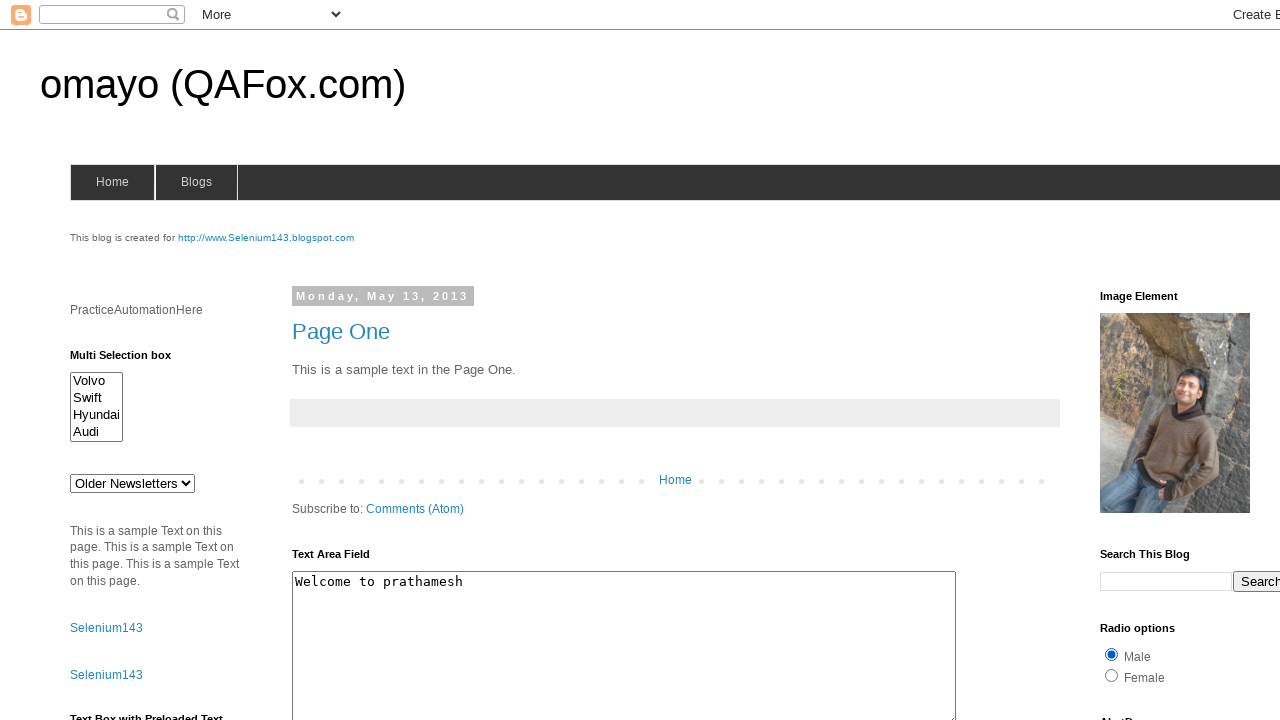